Tests the NiceHash profitability calculator page by clicking through different time range filter buttons (1D, 1W, 1M) and verifying that profitability values are displayed.

Starting URL: https://www.nicehash.com/profitability-calculator/nvidia-gtx-1650-super

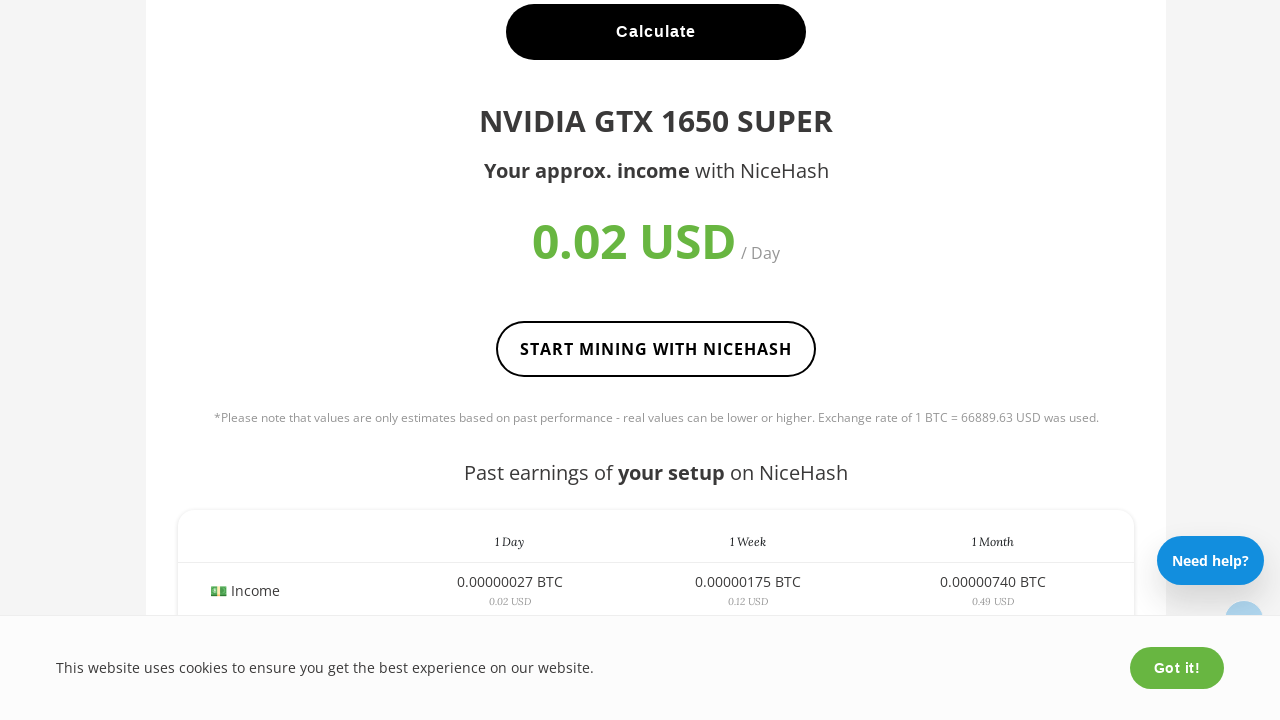

Waited for page to reach networkidle state
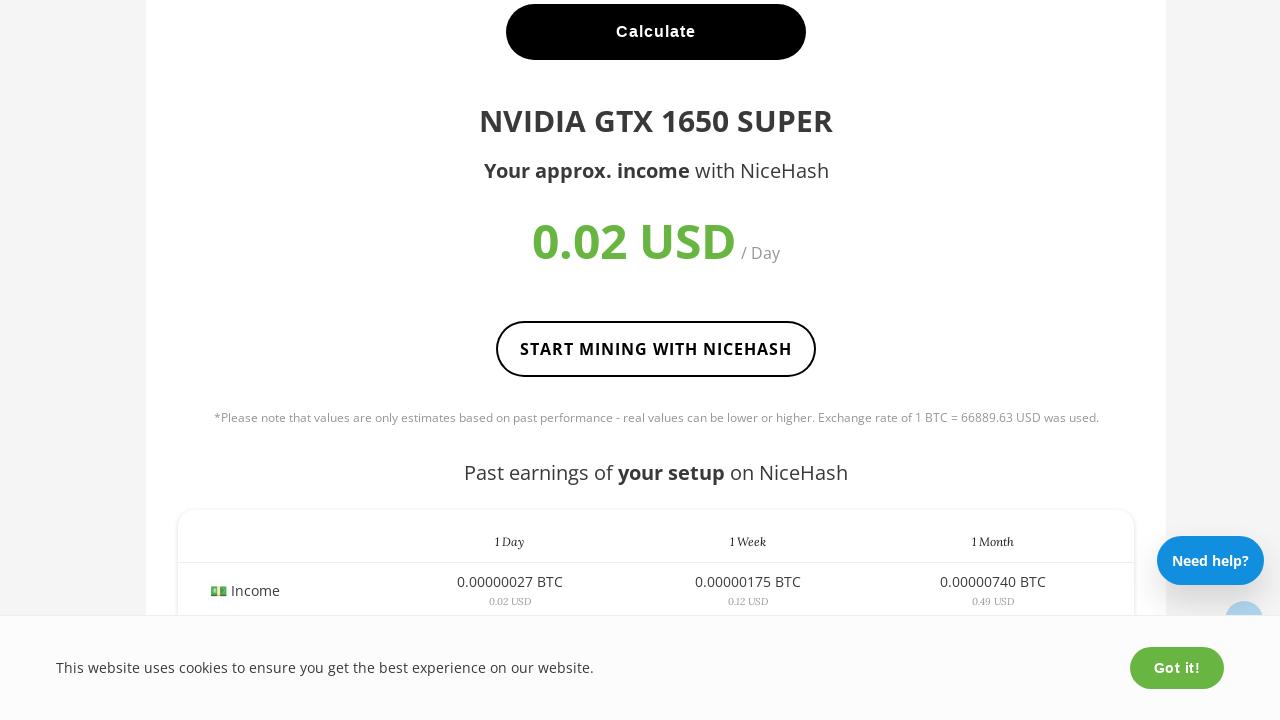

Filter buttons loaded
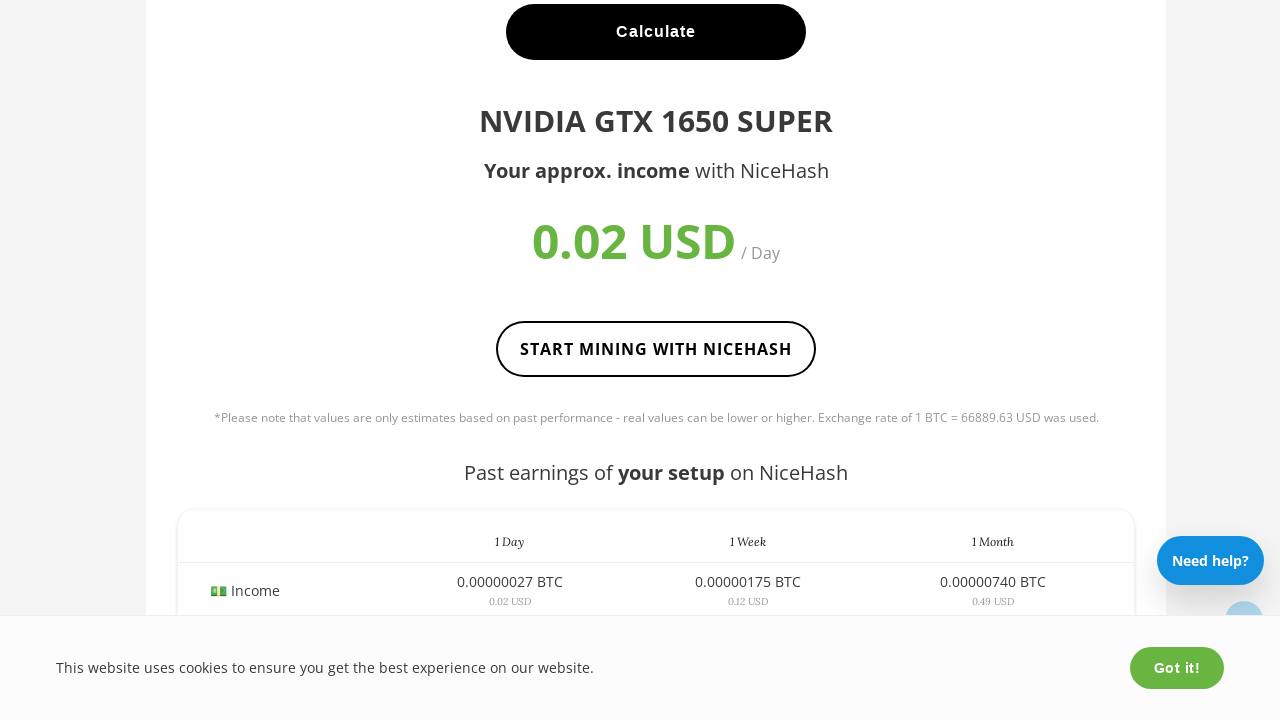

Clicked '1D' time range filter button at (1024, 361) on .filter:has-text('1D')
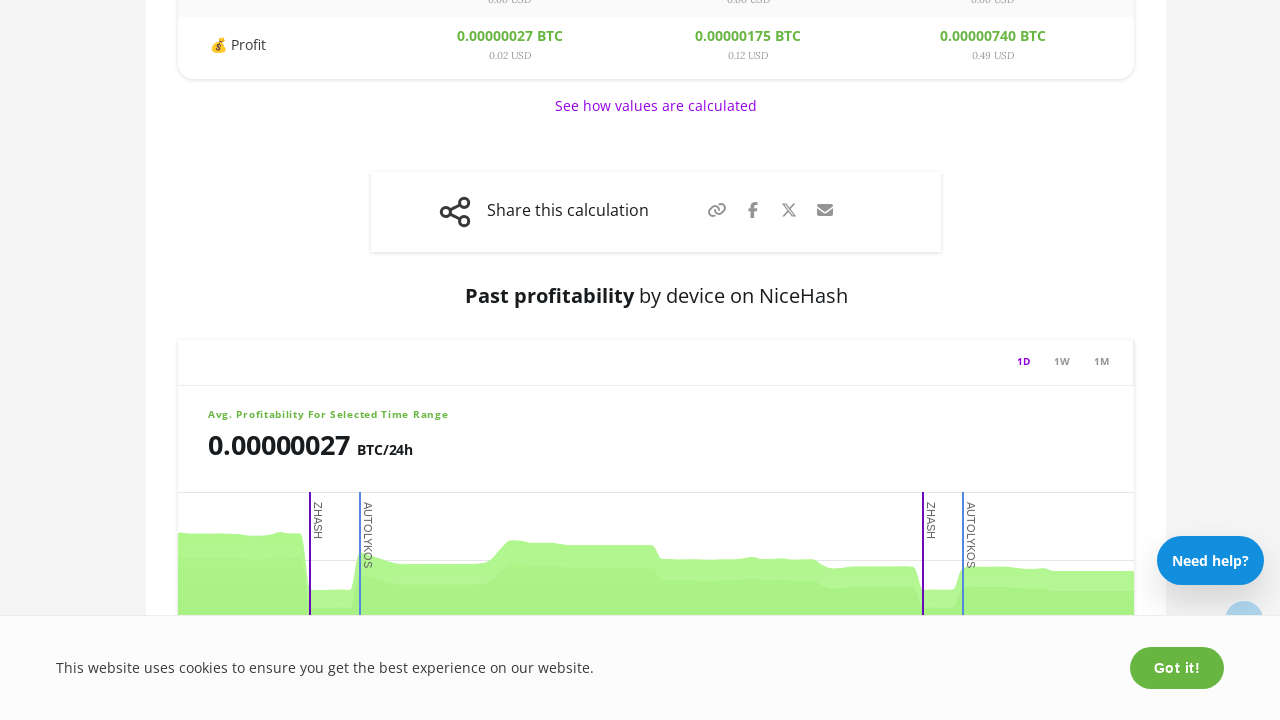

Profitability value displayed for 1D time range
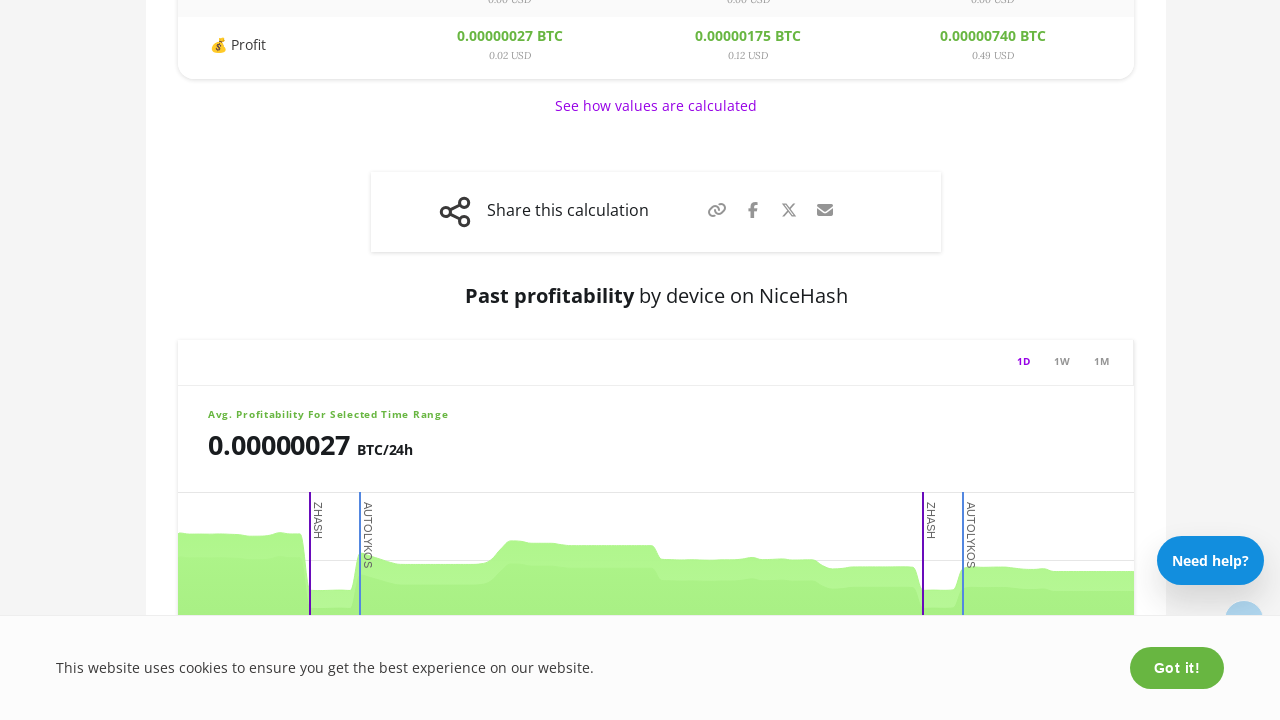

Clicked '1W' time range filter button at (1062, 361) on .filter:has-text('1W')
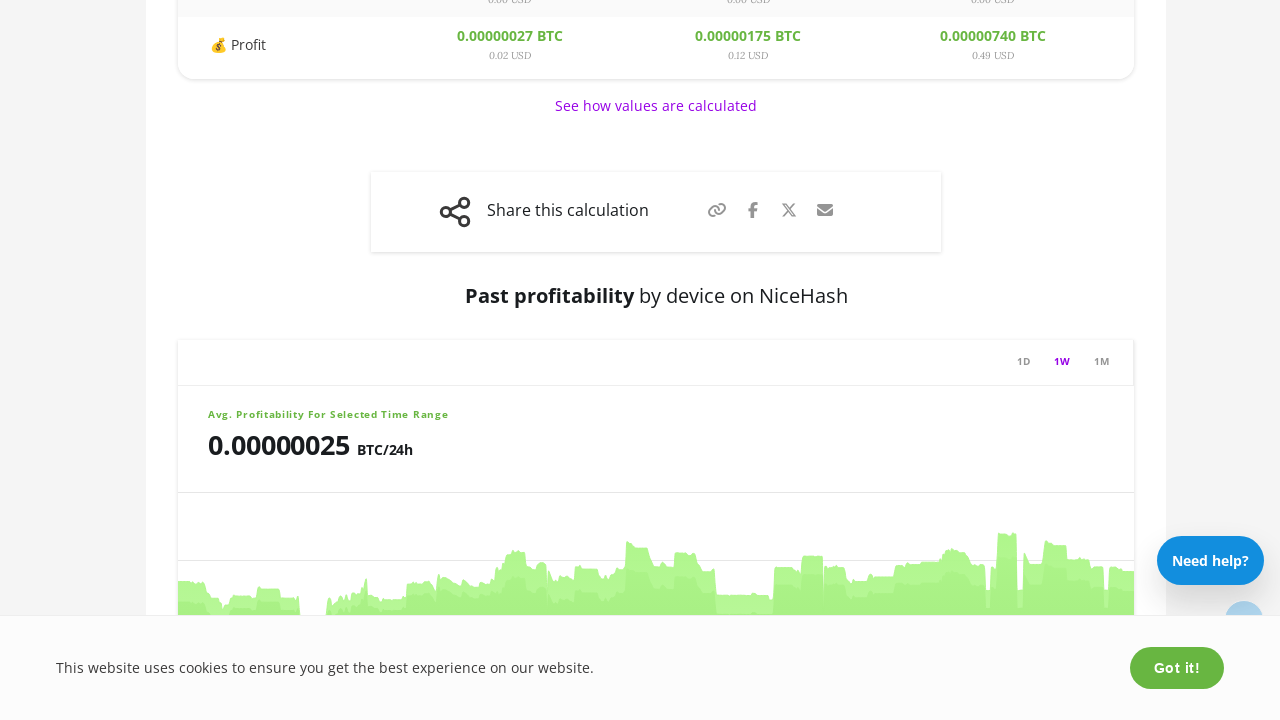

Profitability value displayed for 1W time range
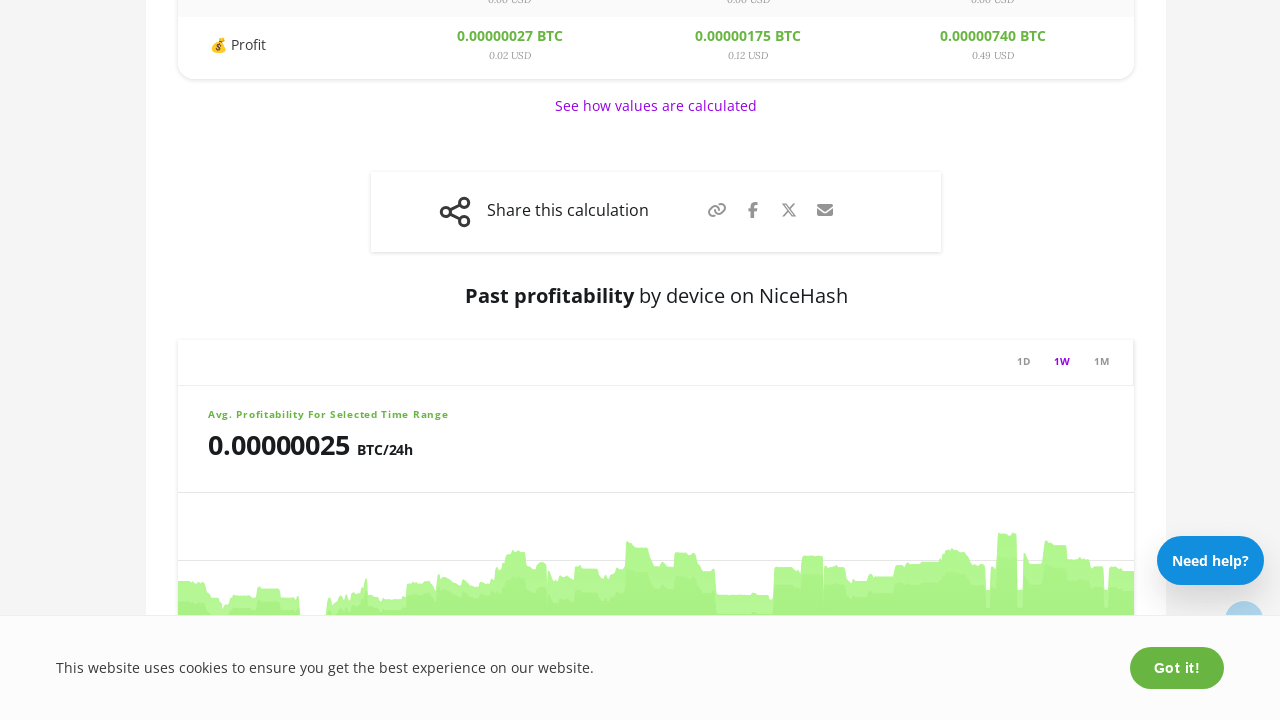

Clicked '1M' time range filter button at (1102, 361) on .filter:has-text('1M')
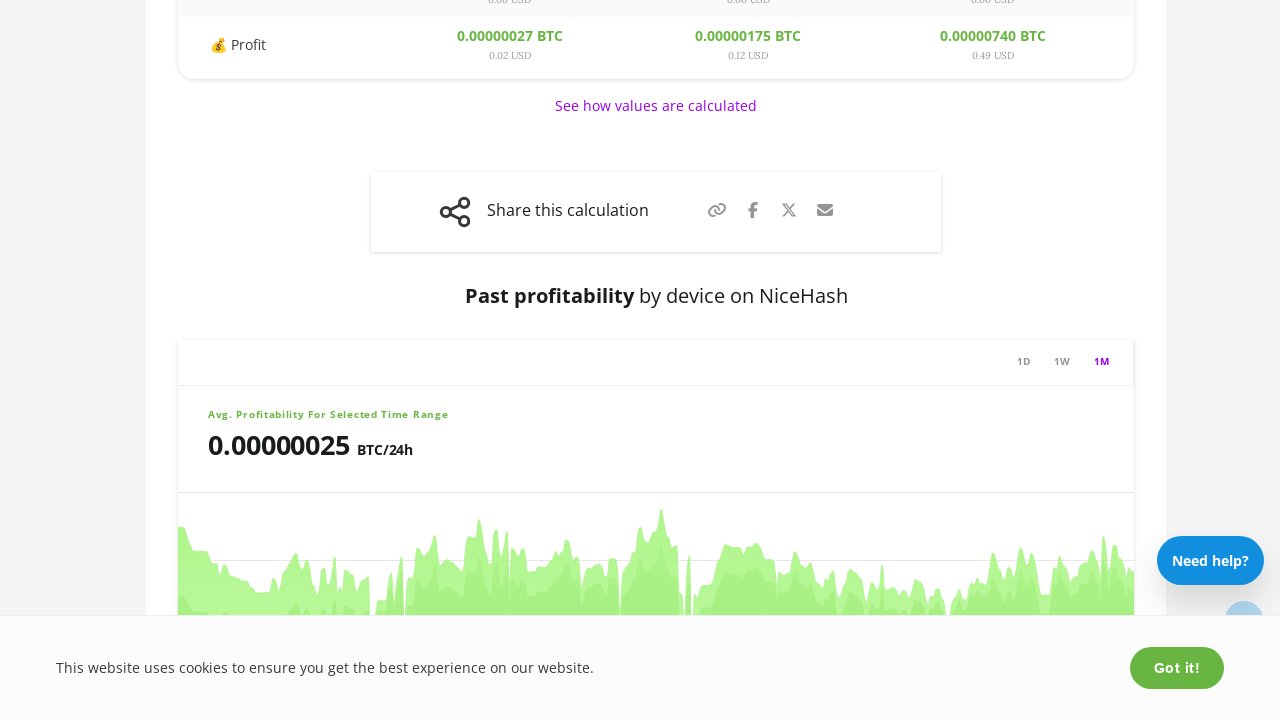

Profitability value displayed for 1M time range
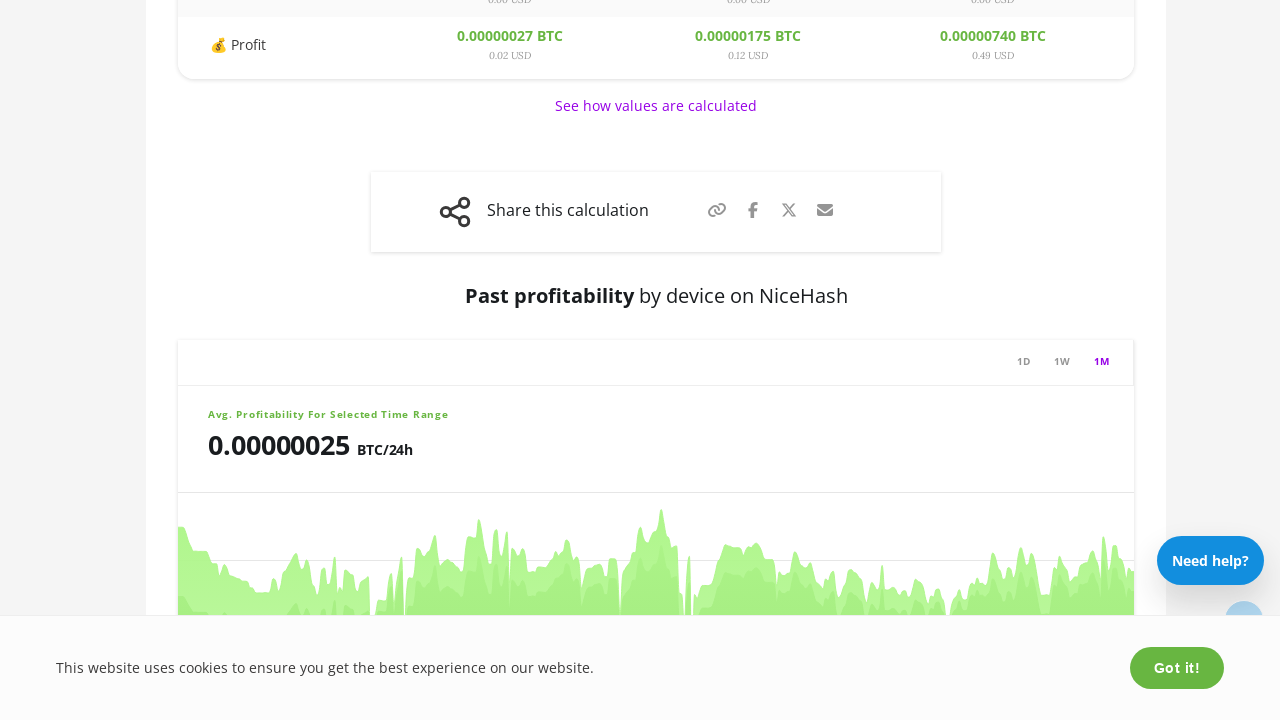

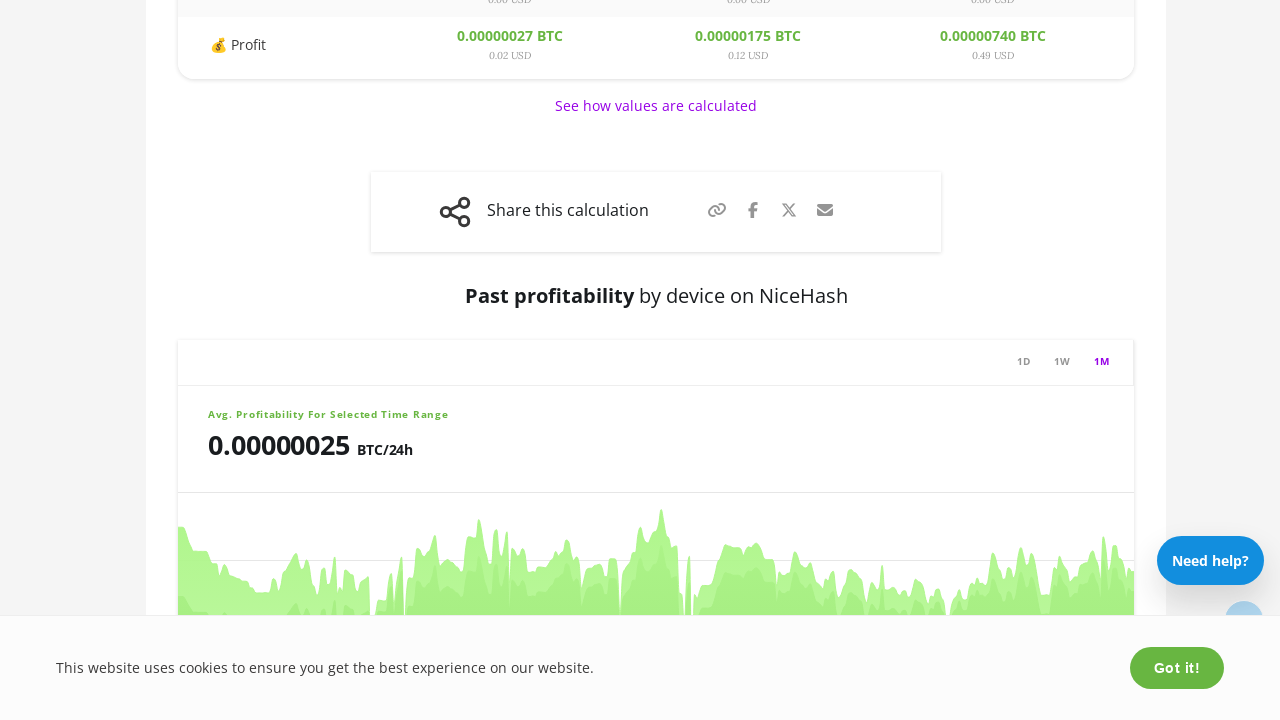